Tests checkbox interactions on W3Schools custom checkbox tutorial page by clicking two different checkboxes

Starting URL: https://www.w3schools.com/howto/howto_css_custom_checkbox.asp

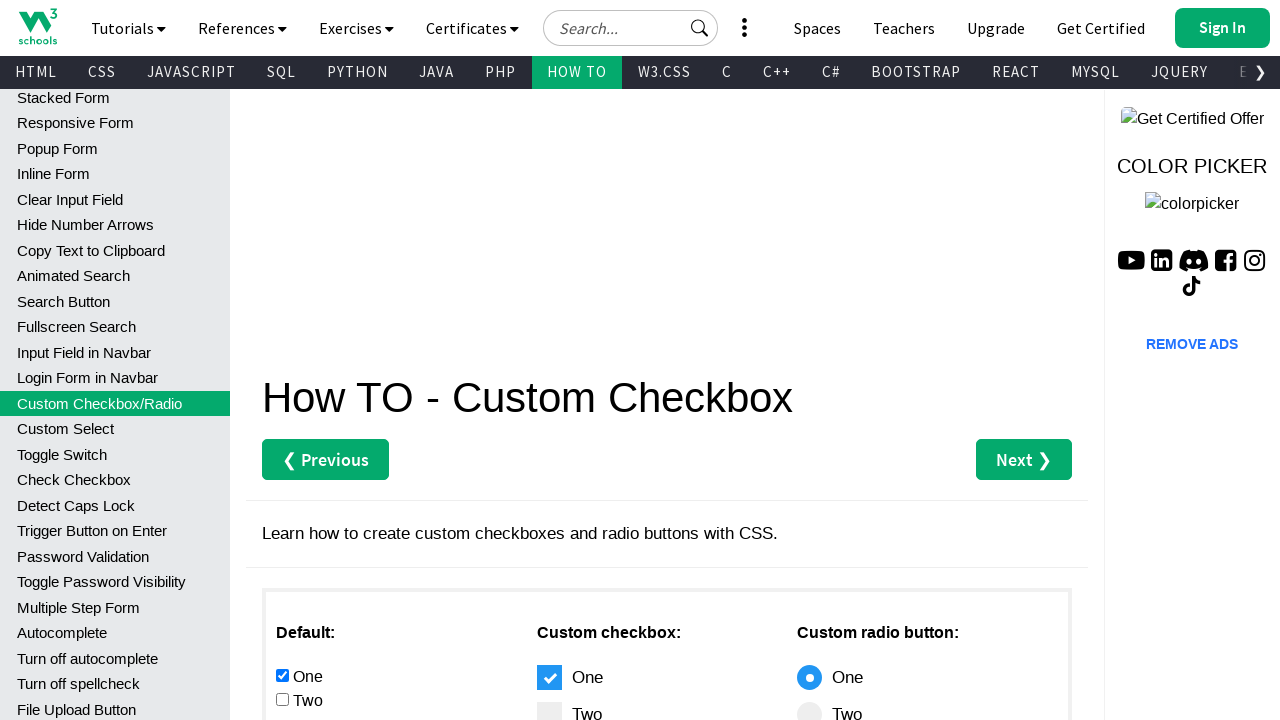

Navigated to W3Schools custom checkbox tutorial page
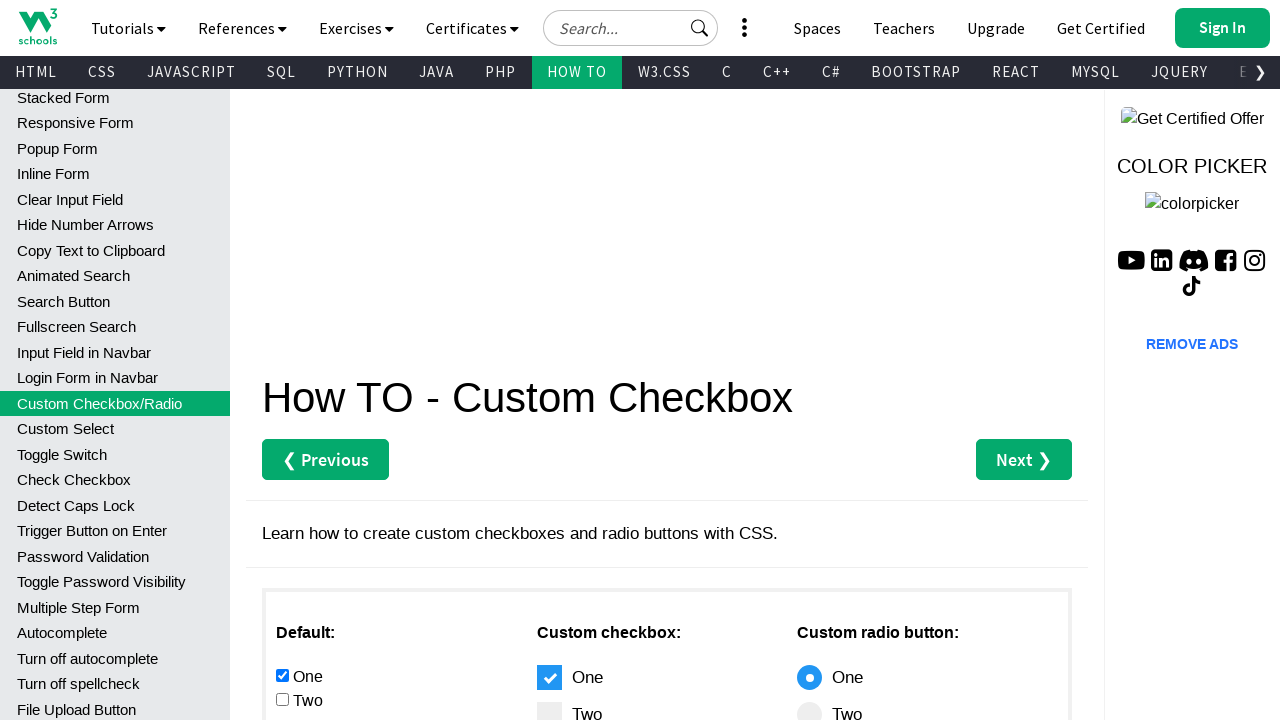

Clicked the fourth checkbox at (282, 360) on xpath=//*[@id="main"]/div[3]/div[1]/input[4]
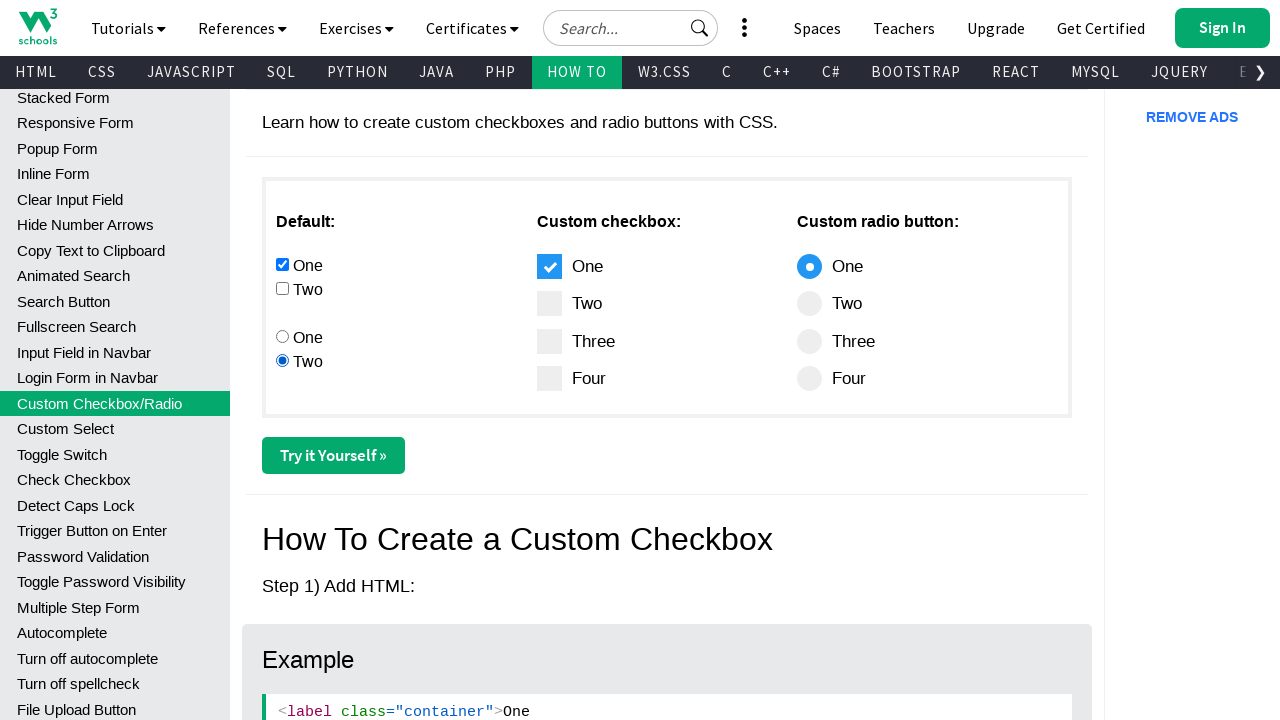

Clicked the third checkbox at (282, 336) on xpath=//*[@id="main"]/div[3]/div[1]/input[3]
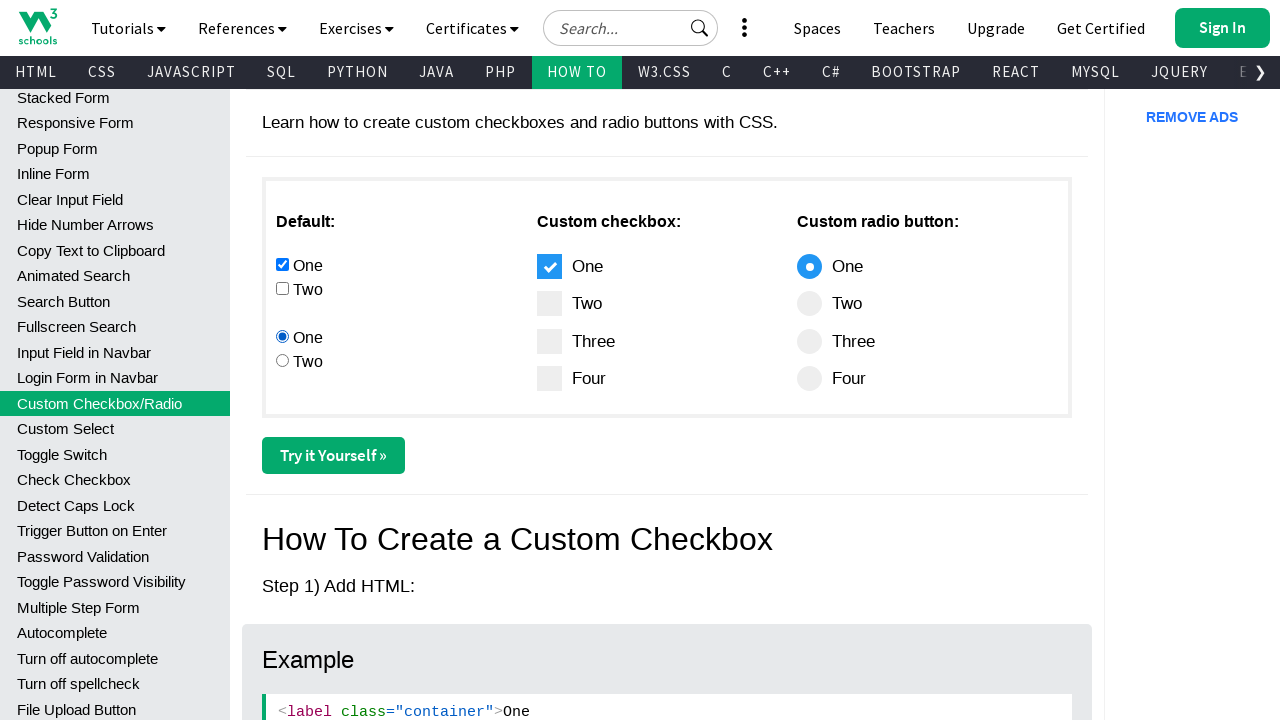

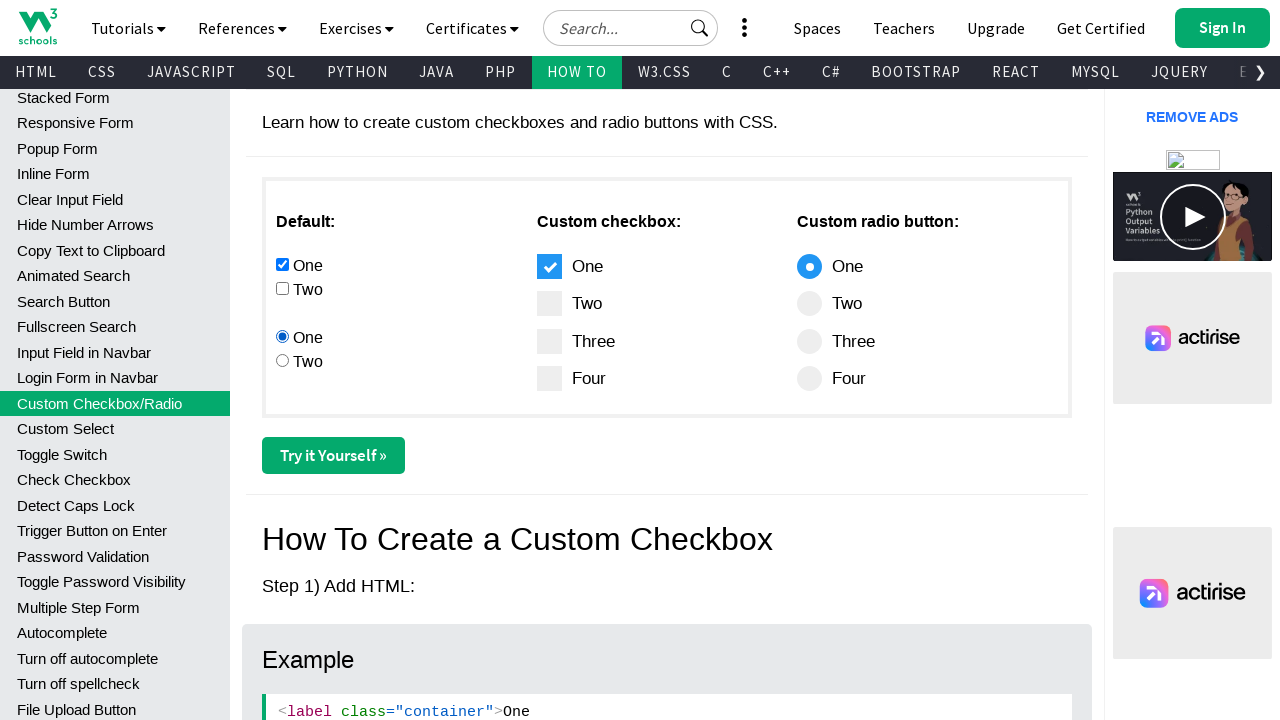